Tests multi-window functionality by opening a new tab, extracting text from the new tab, then using that text to fill a form field in the original tab

Starting URL: https://rahulshettyacademy.com/angularpractice/

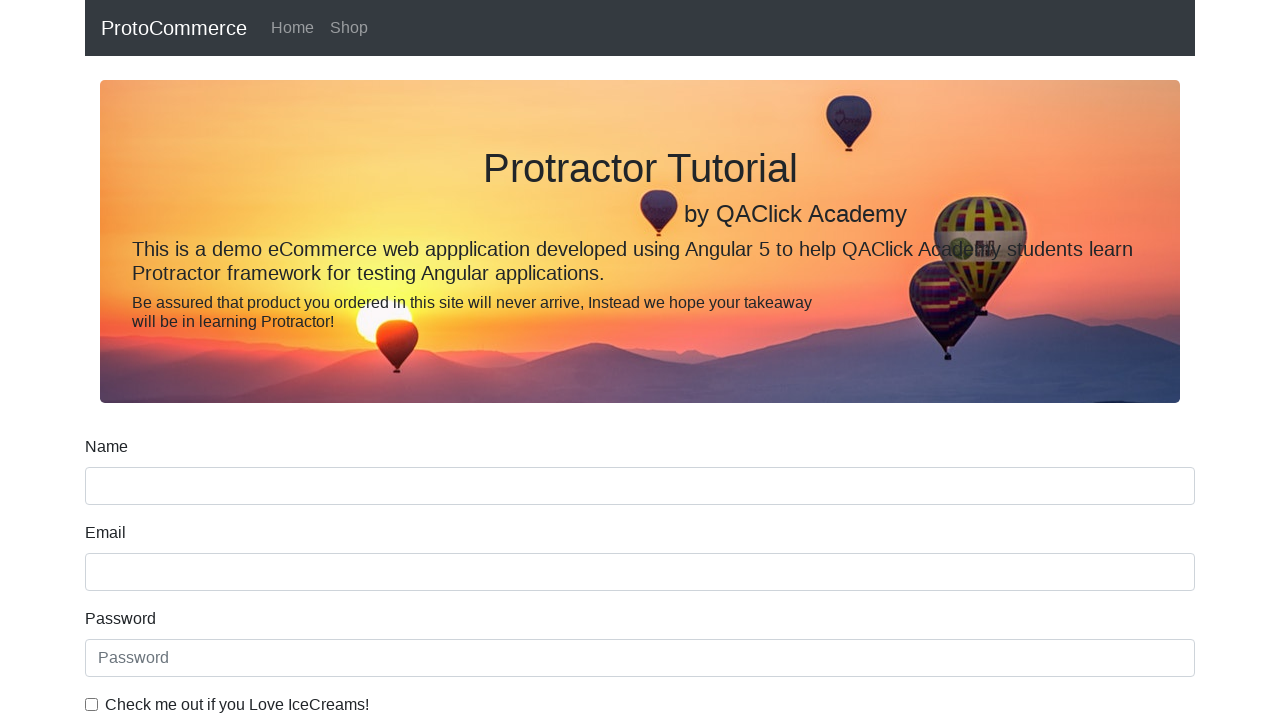

Opened a new tab
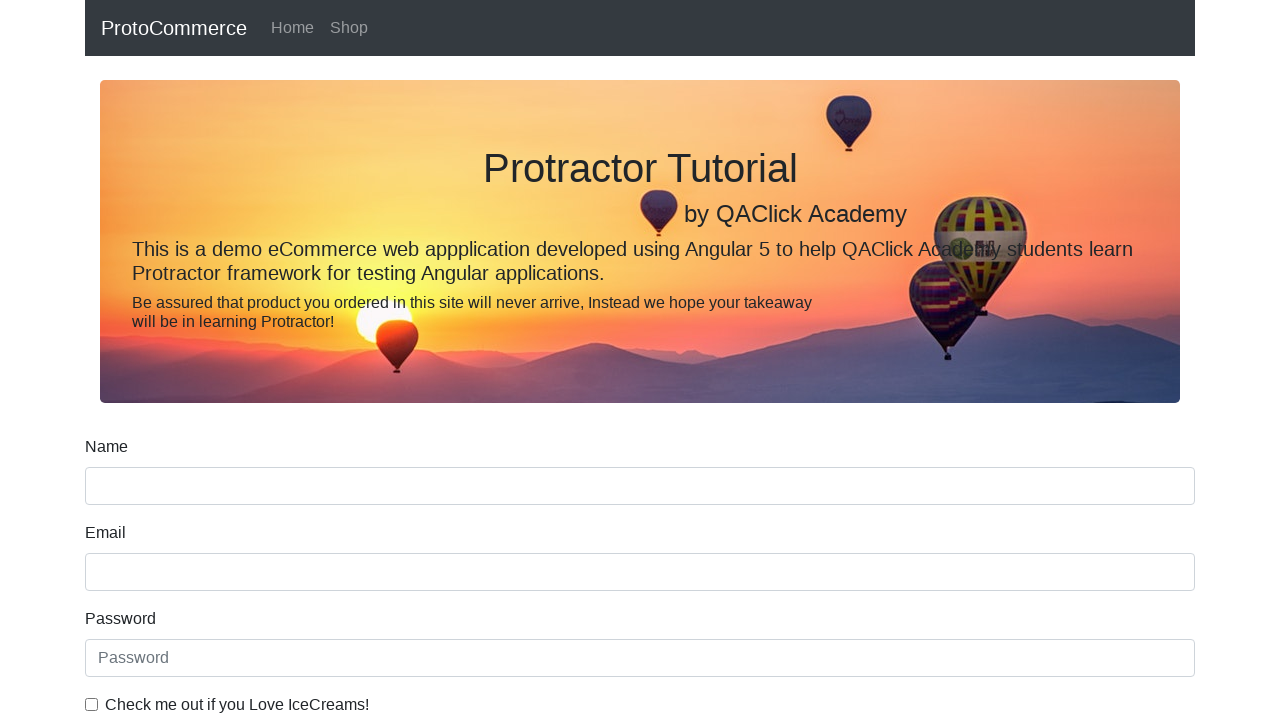

Navigated new tab to https://rahulshettyacademy.com/
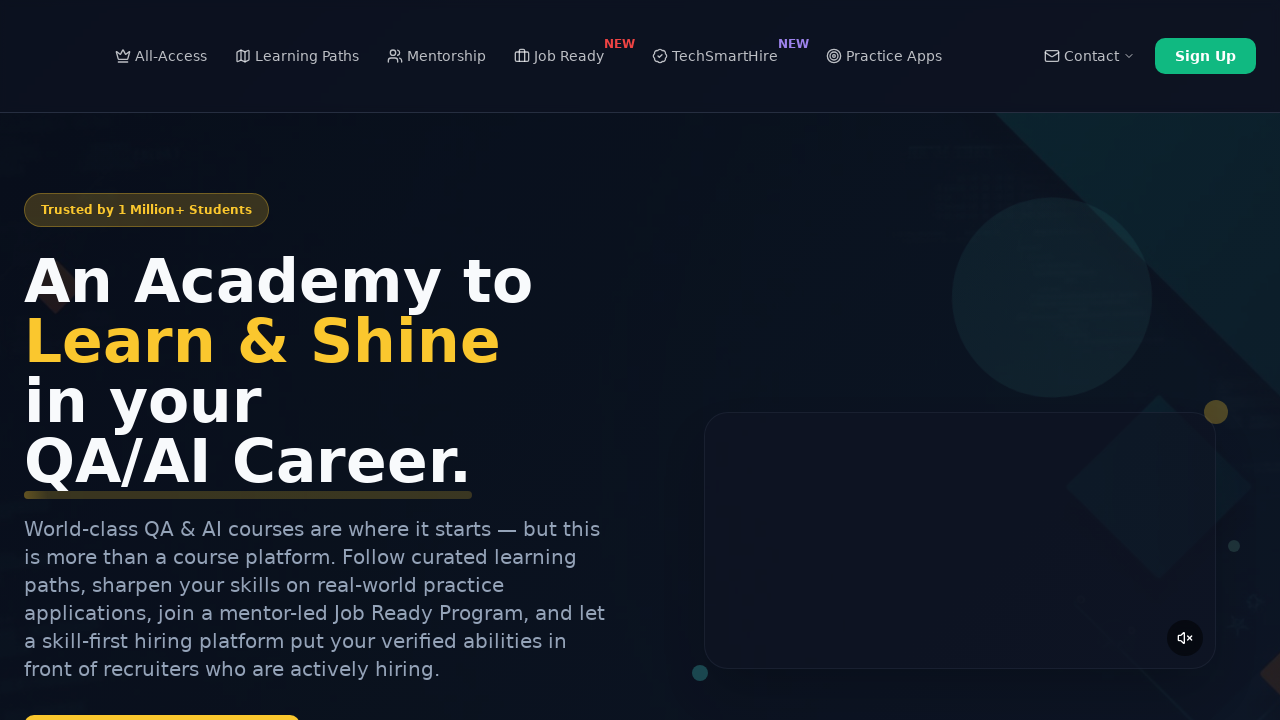

Located course links in new tab
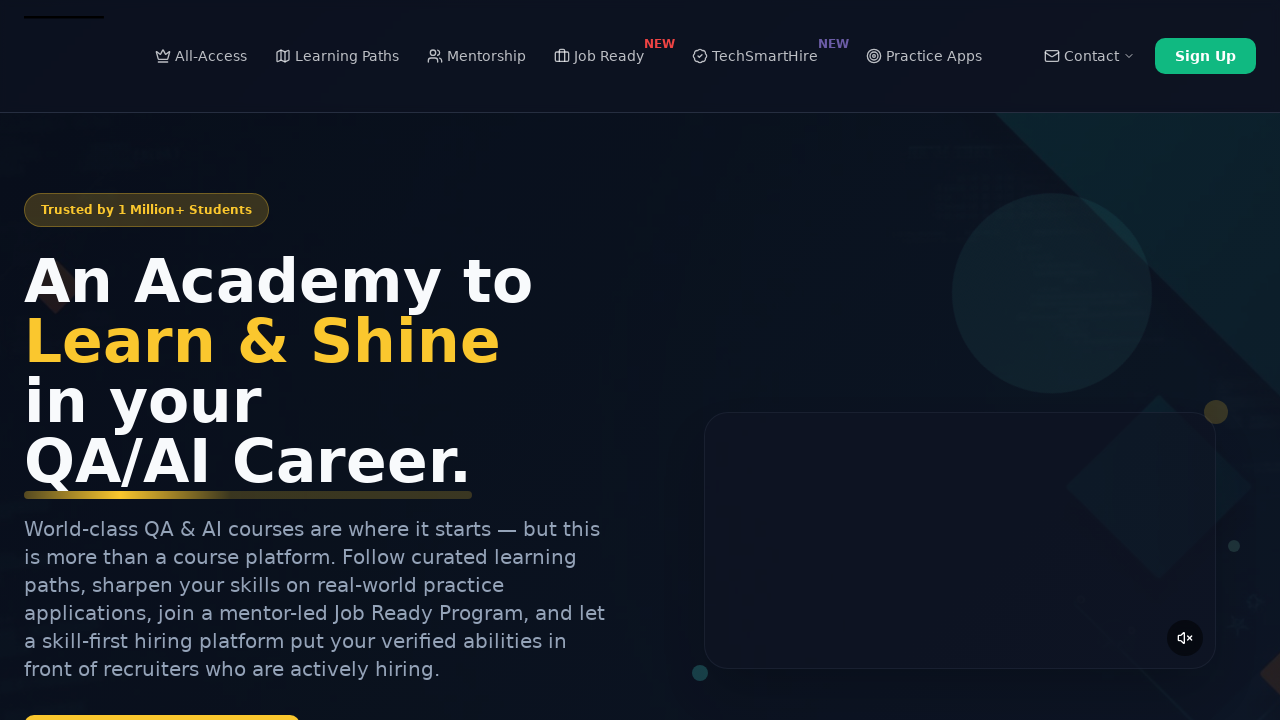

Extracted course name from second course link: 'Playwright Testing'
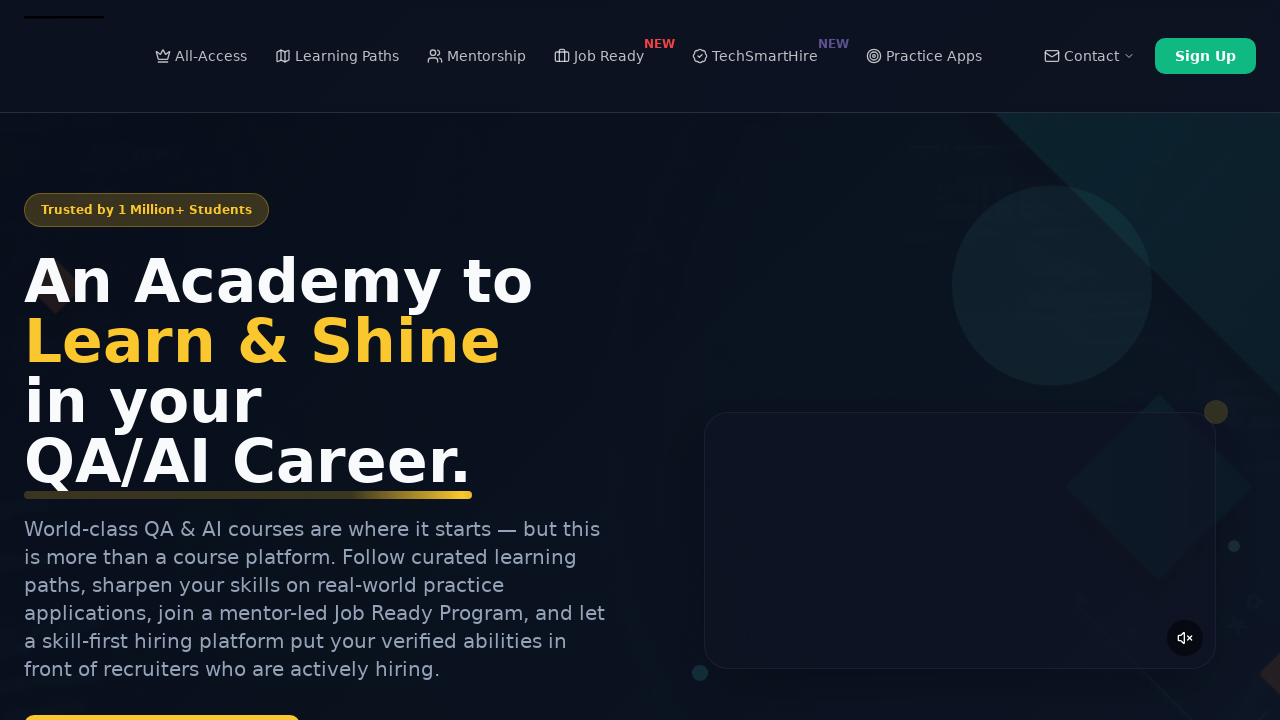

Filled name field in original tab with course name: 'Playwright Testing' on input[name='name']
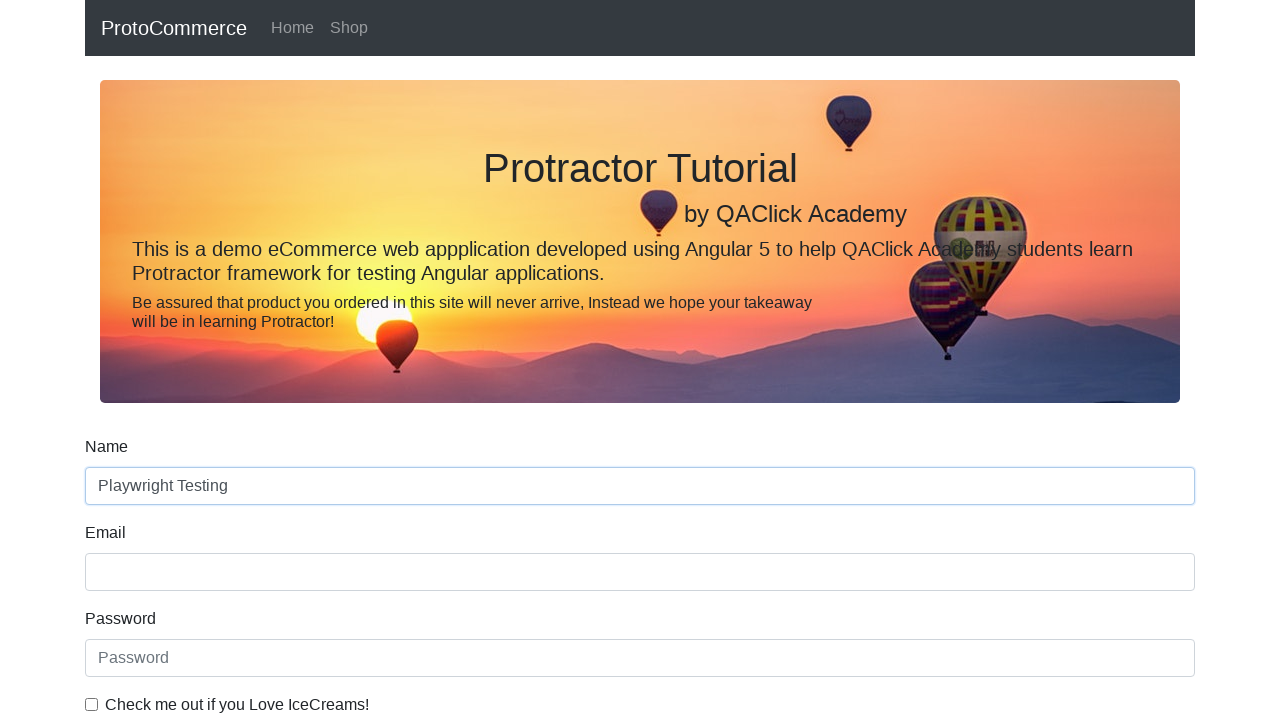

Closed the new tab
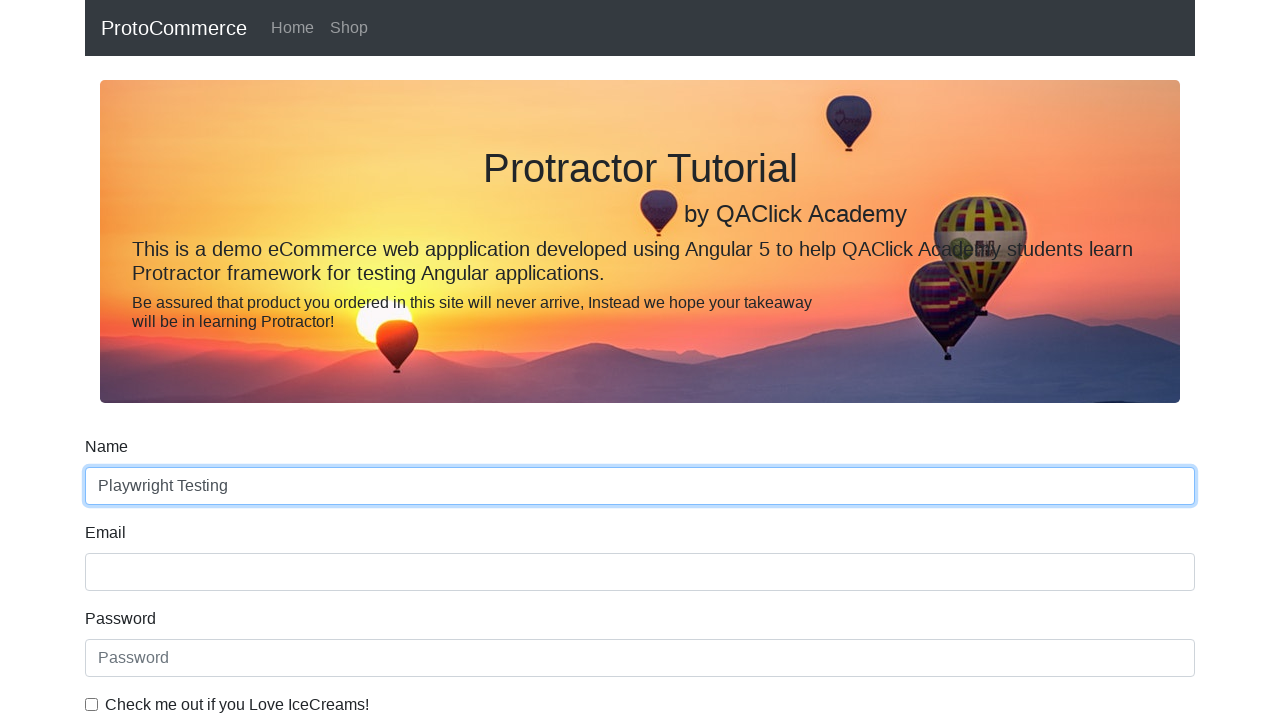

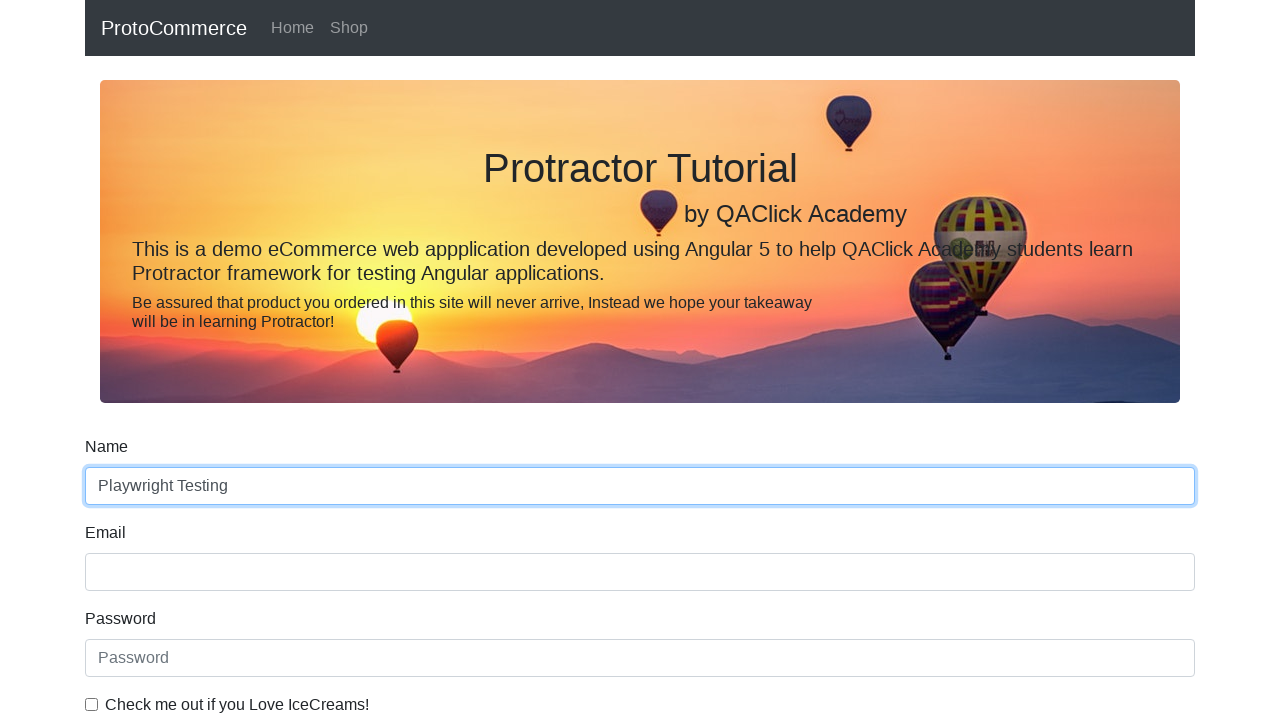